Tests a sum calculator form by entering two numbers and clicking the get sum button to verify the result

Starting URL: https://www.lambdatest.com/selenium-playground/simple-form-demo

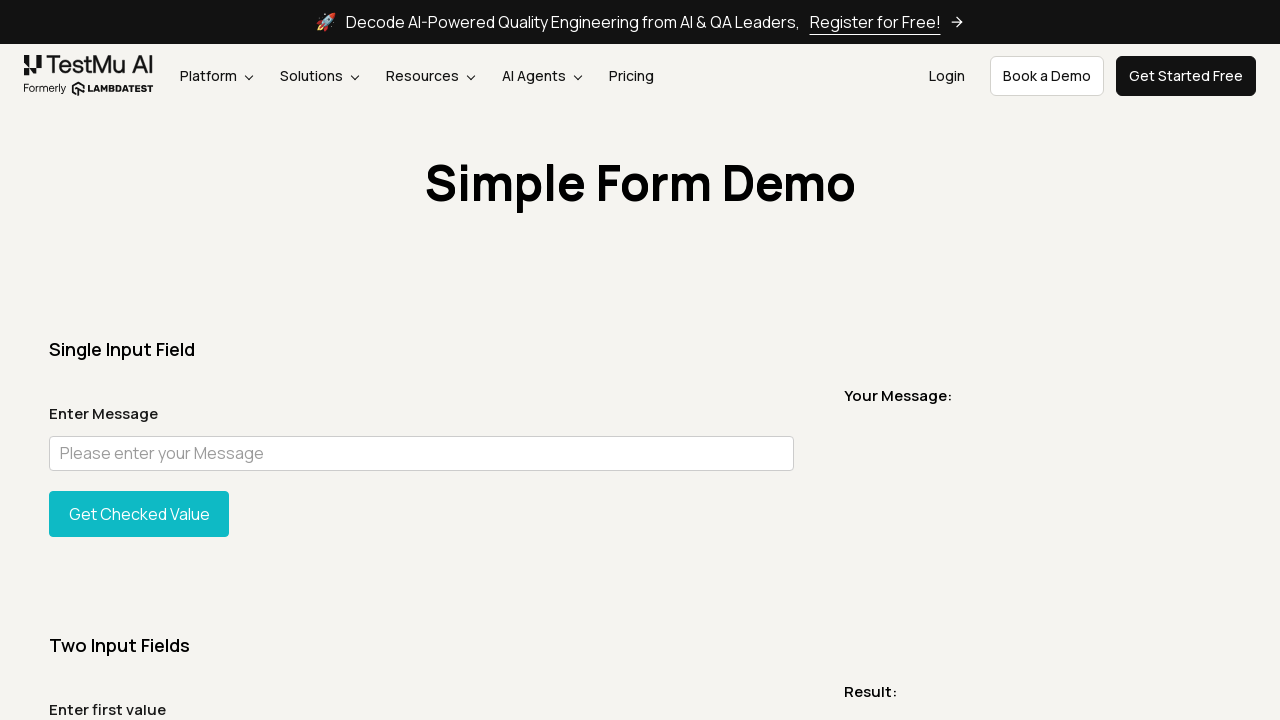

Entered first number '5' in sum1 field on #sum1
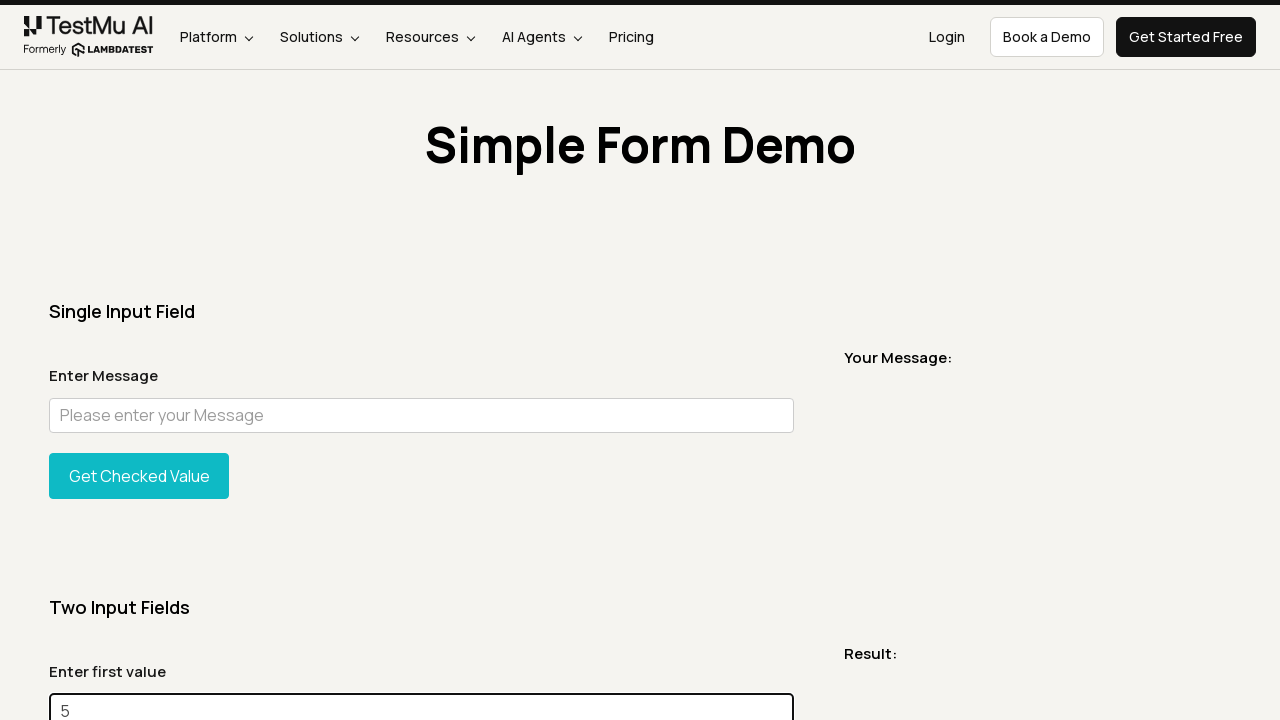

Entered second number '8' in sum2 field on #sum2
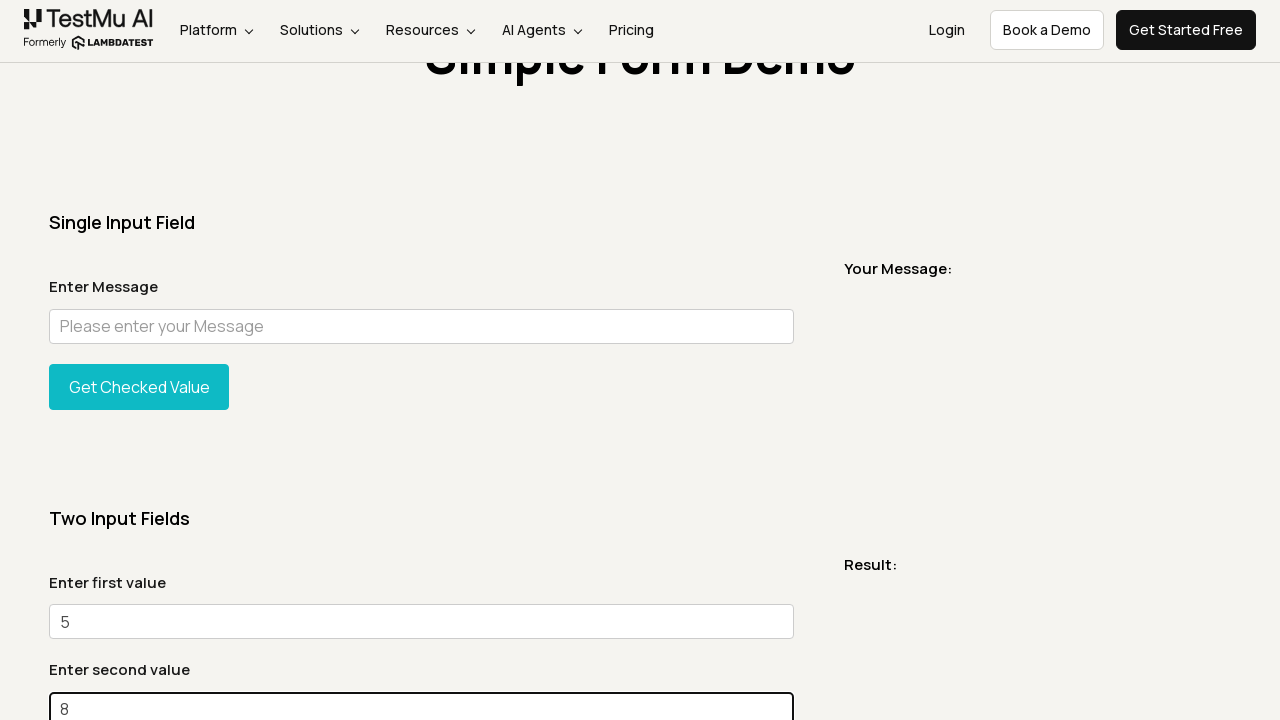

Clicked the 'Get Sum' button at (139, 360) on #gettotal > button
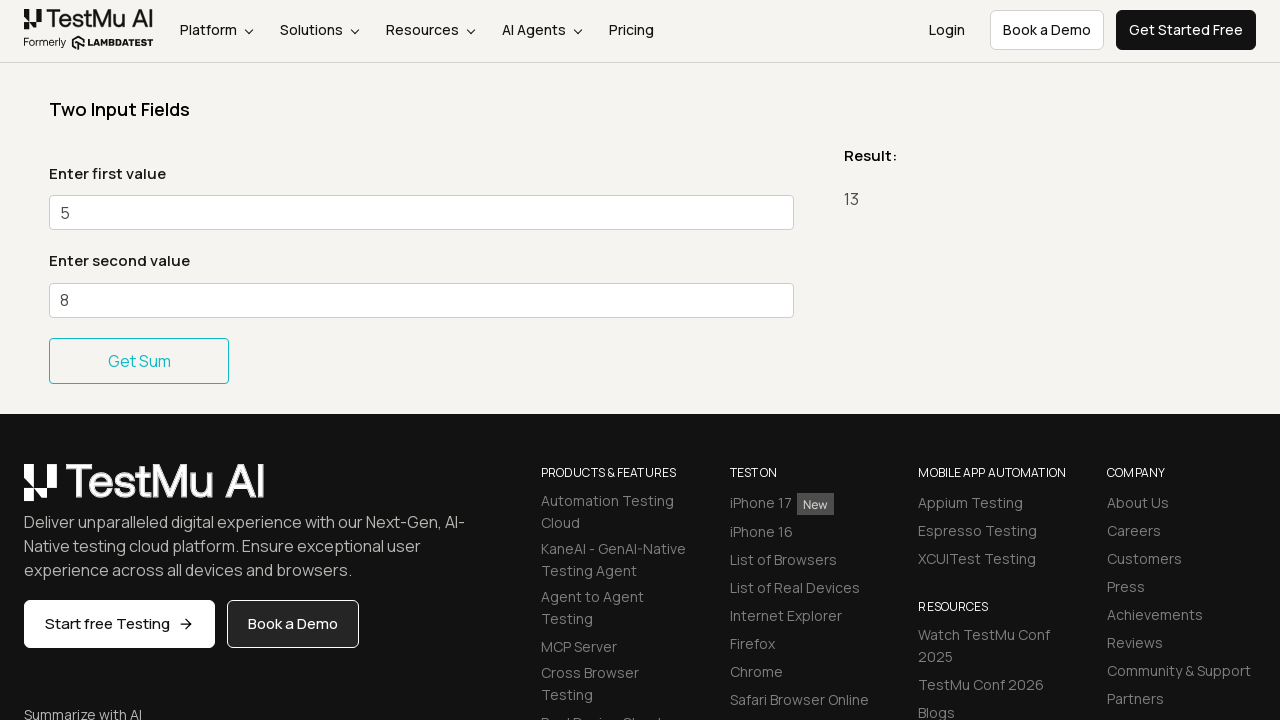

Retrieved result text from addmessage element
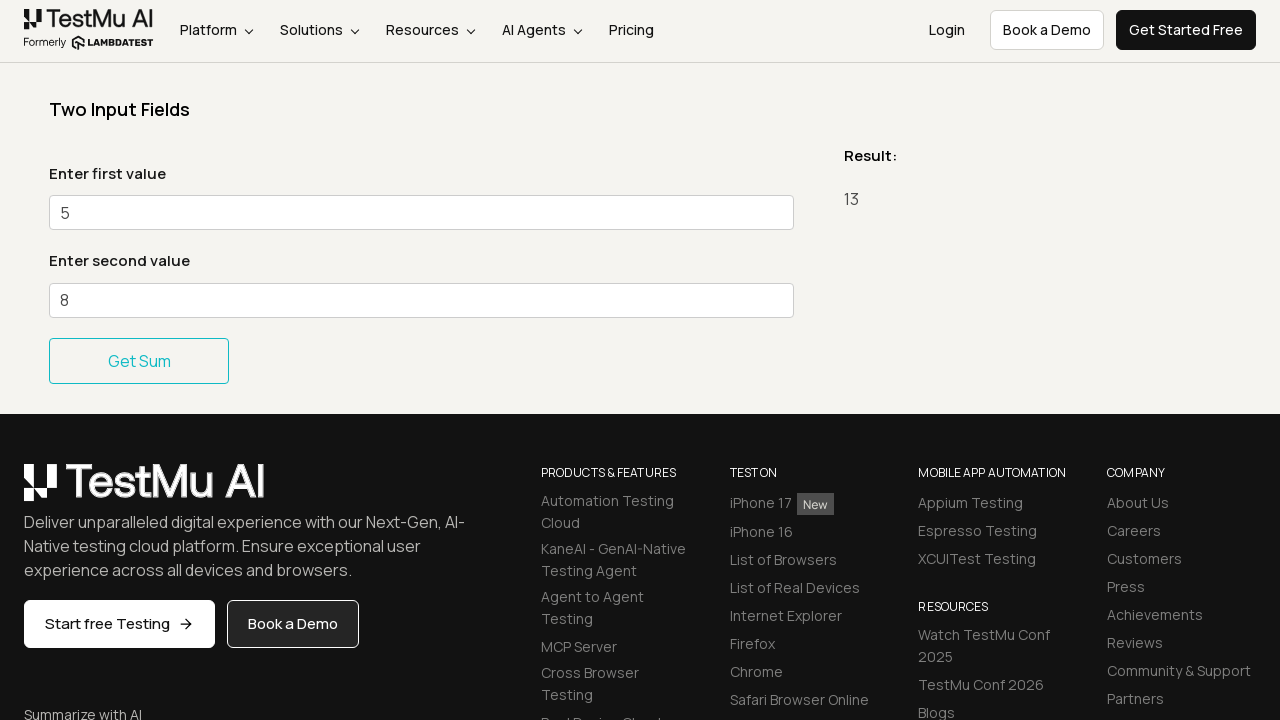

Verified that sum result equals '13'
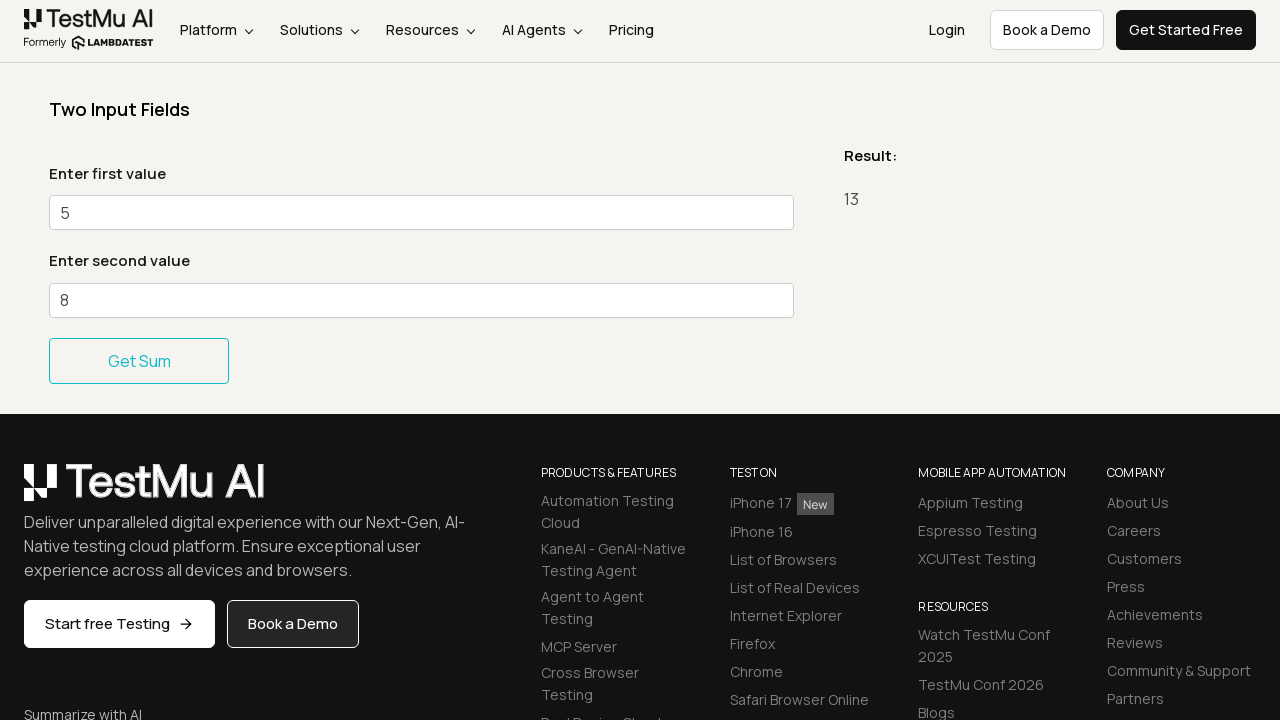

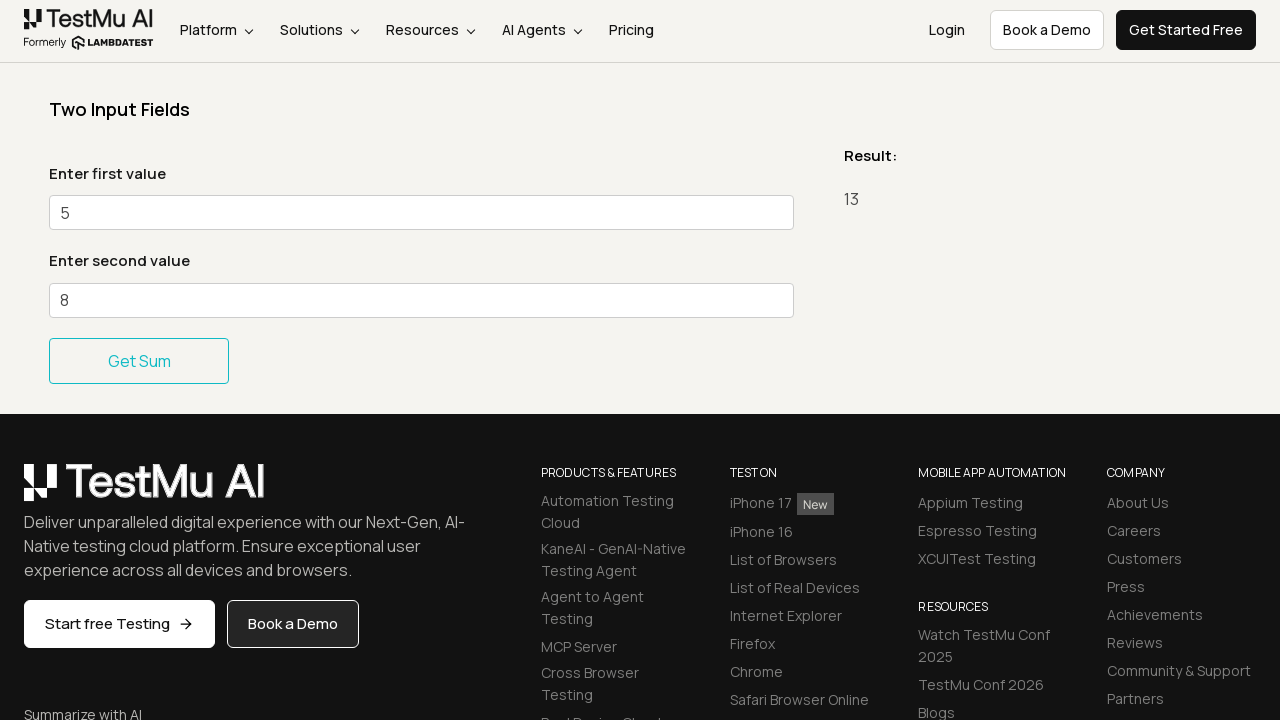